Navigates to a page, clicks a link with a calculated text value, then fills out a form with personal information and submits it

Starting URL: http://suninjuly.github.io/find_link_text

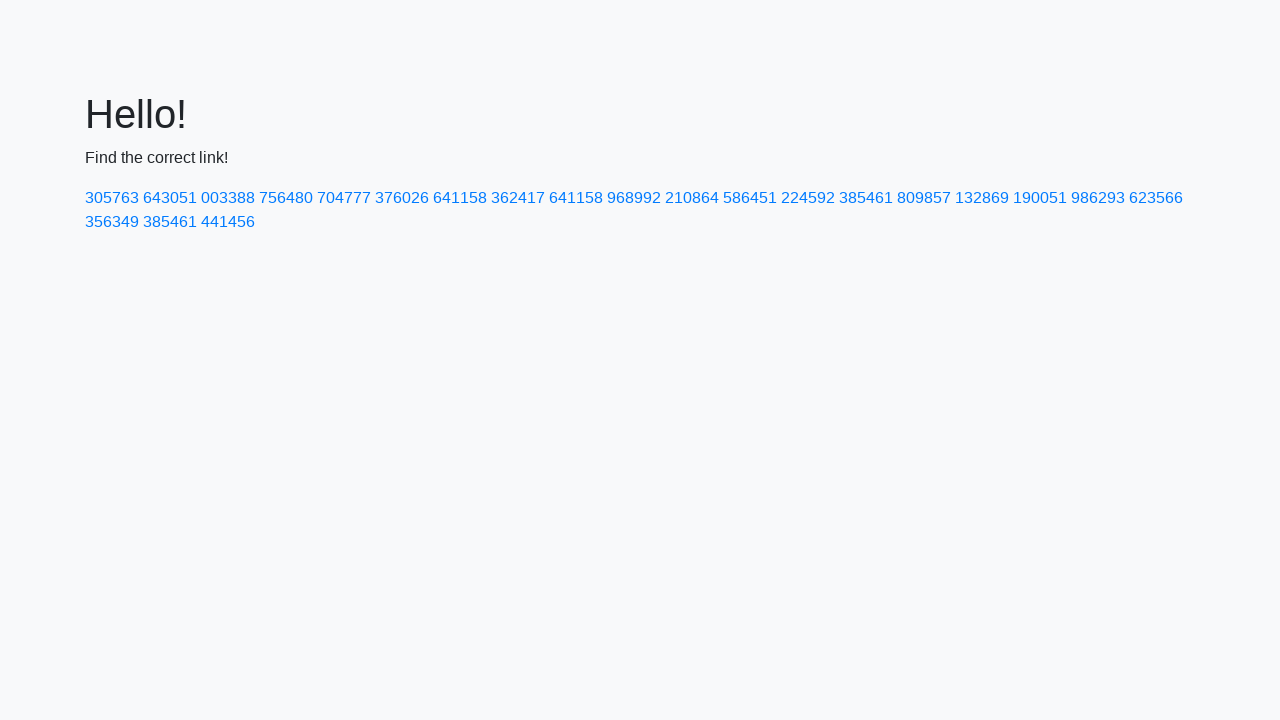

Clicked link with calculated text value: 224592 at (808, 198) on text=224592
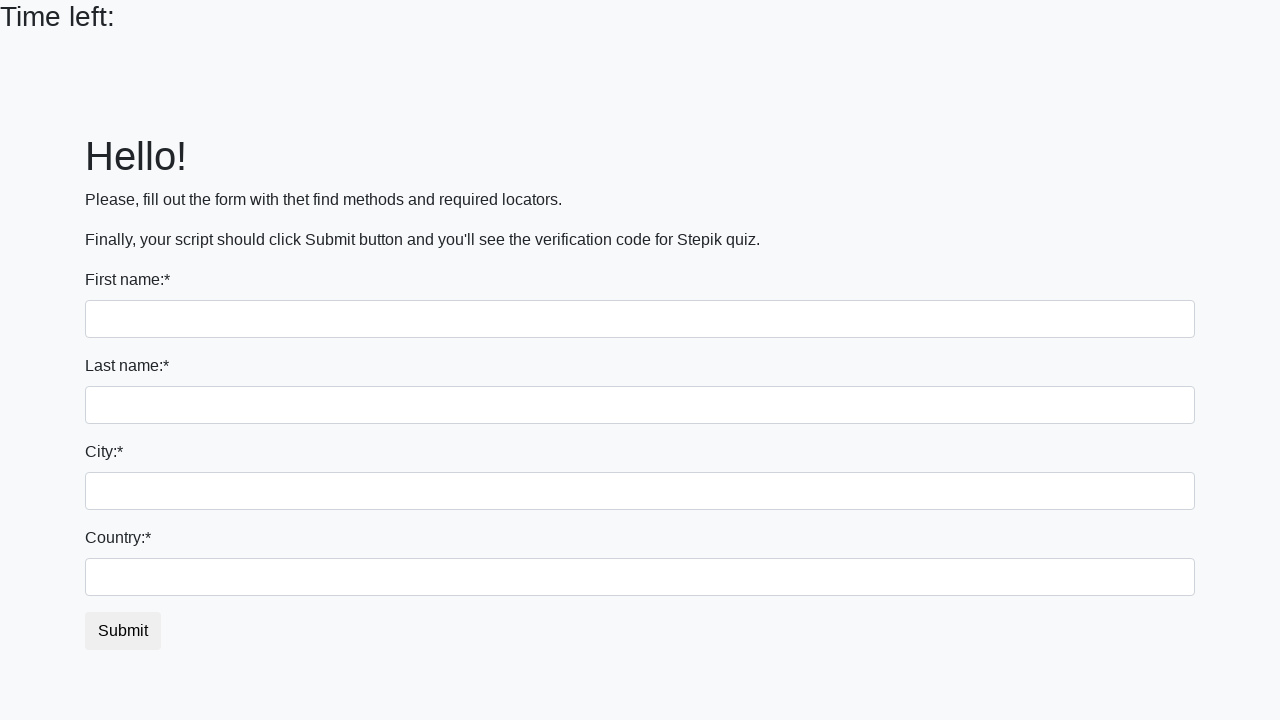

Filled first name field with 'Alex' on input:first-of-type
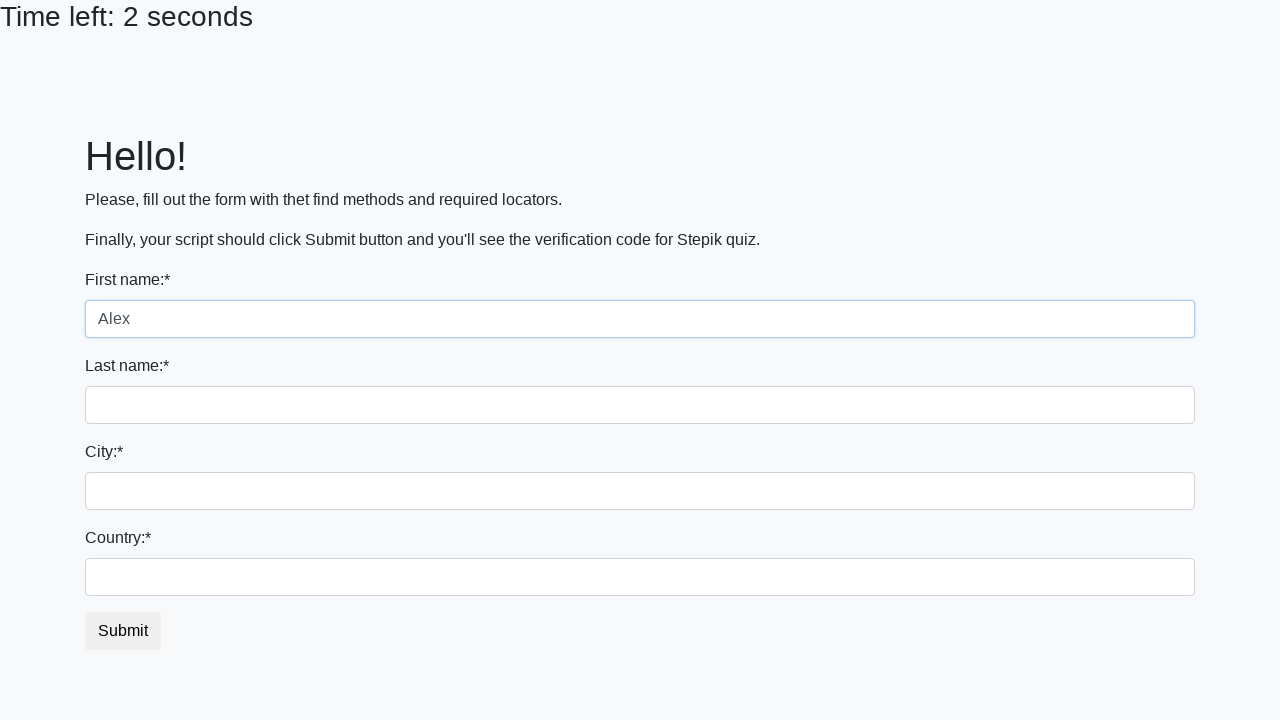

Filled last name field with 'K' on input[name='last_name']
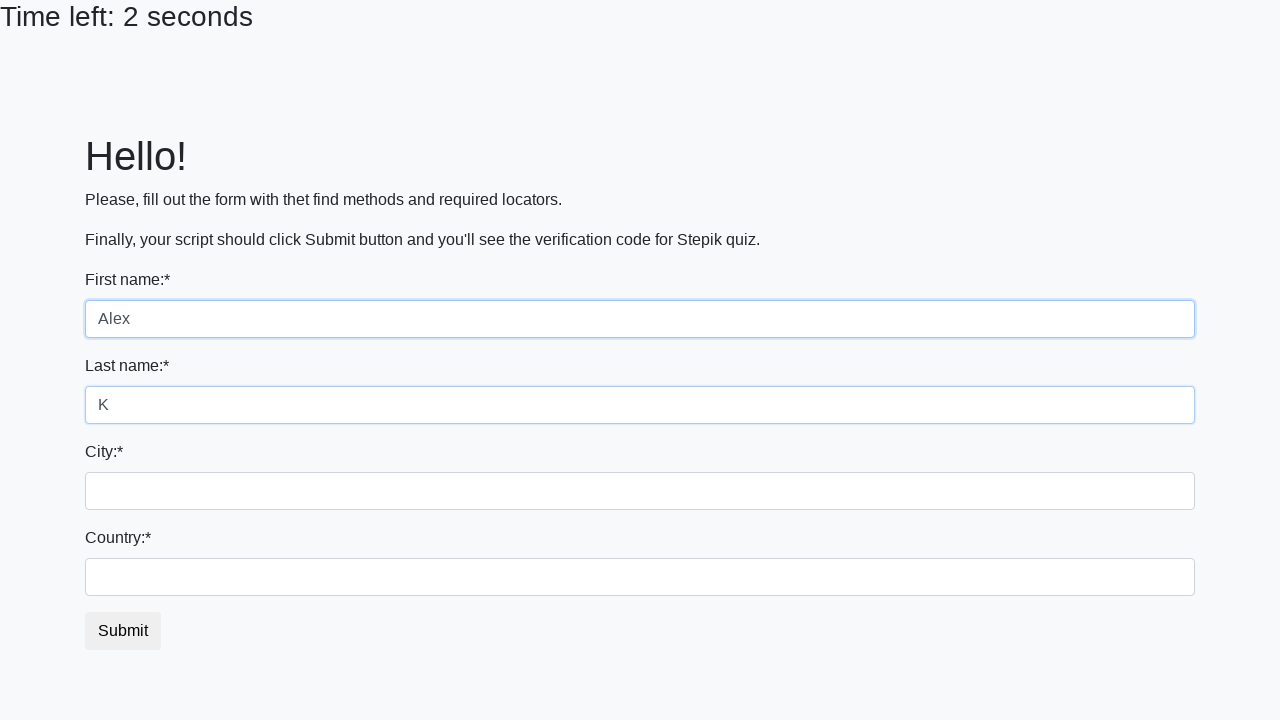

Filled city field with 'Spb' on .city
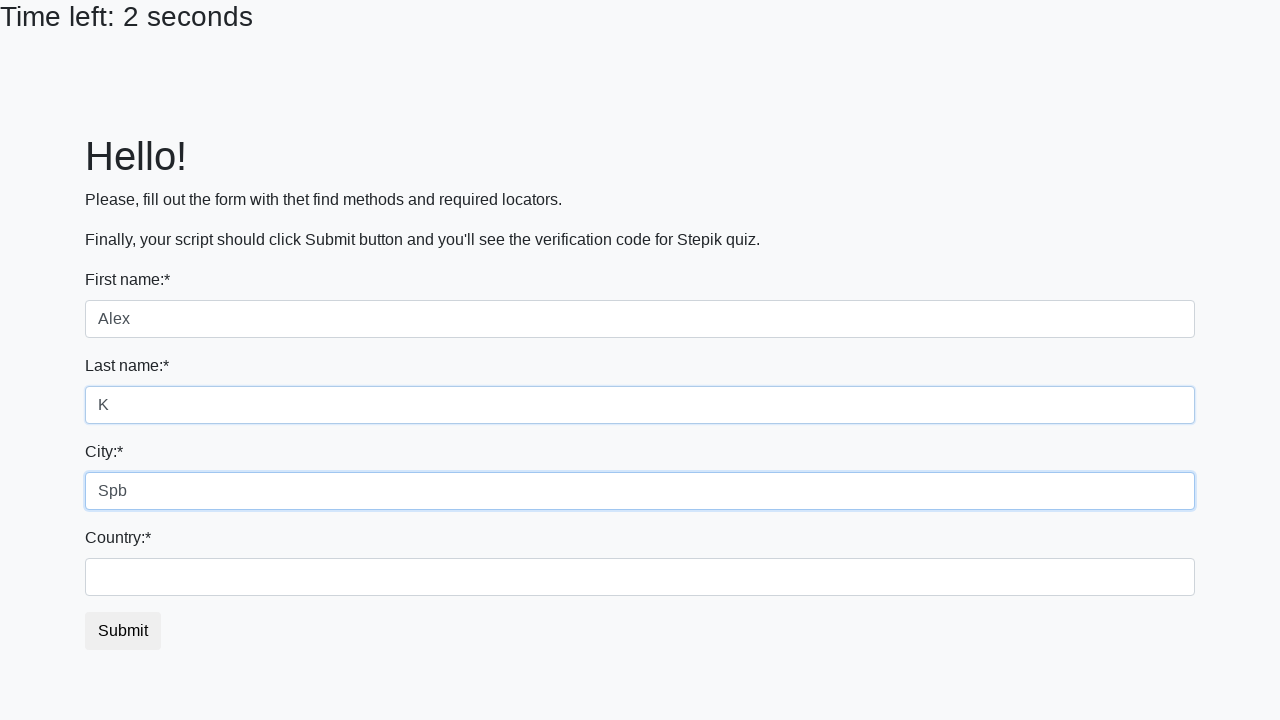

Filled country field with 'Russia' on #country
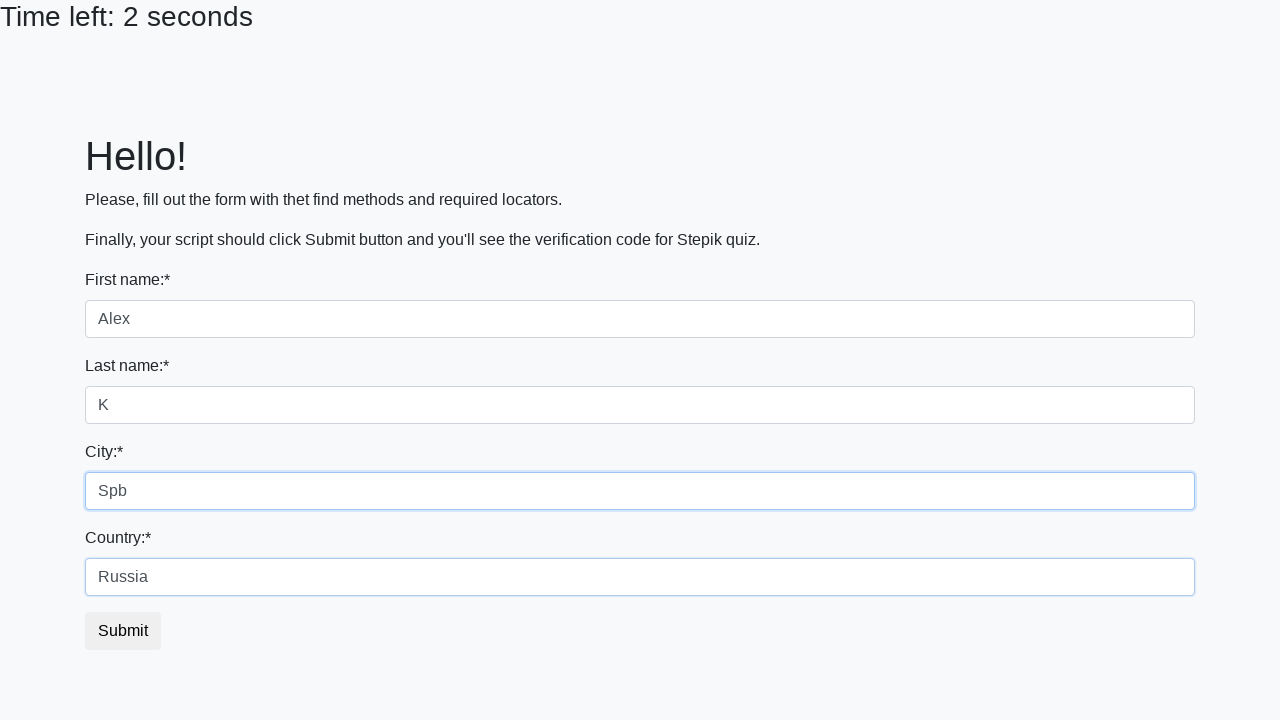

Clicked submit button to submit form at (123, 631) on button.btn
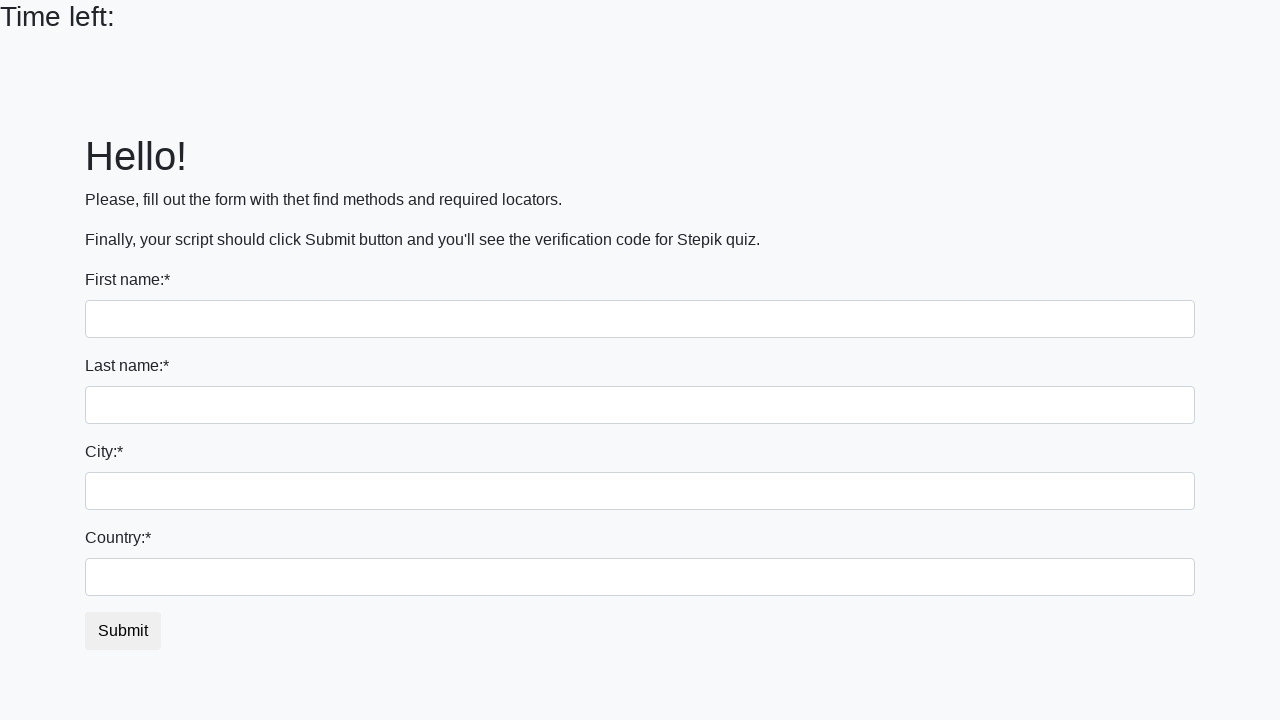

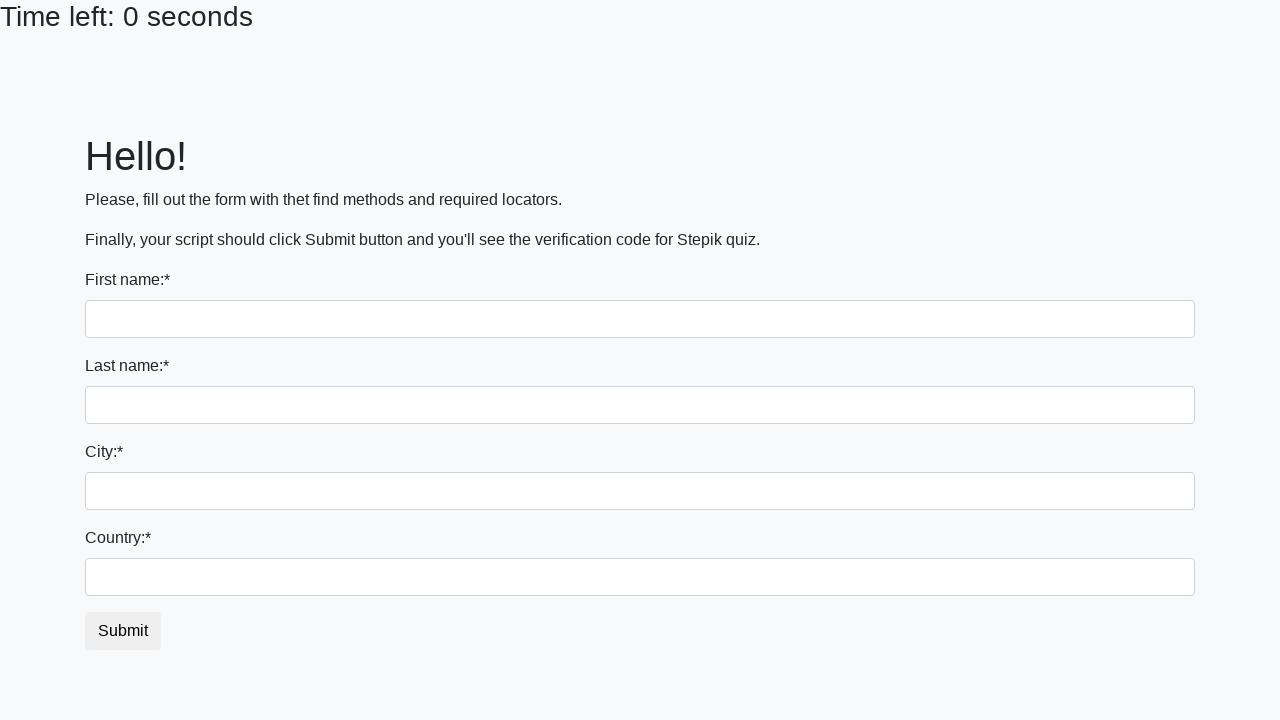